Tests that the last programming language listed on the 'M' submenu page is MySQL by navigating through the Browse Languages menu

Starting URL: http://www.99-bottles-of-beer.net/

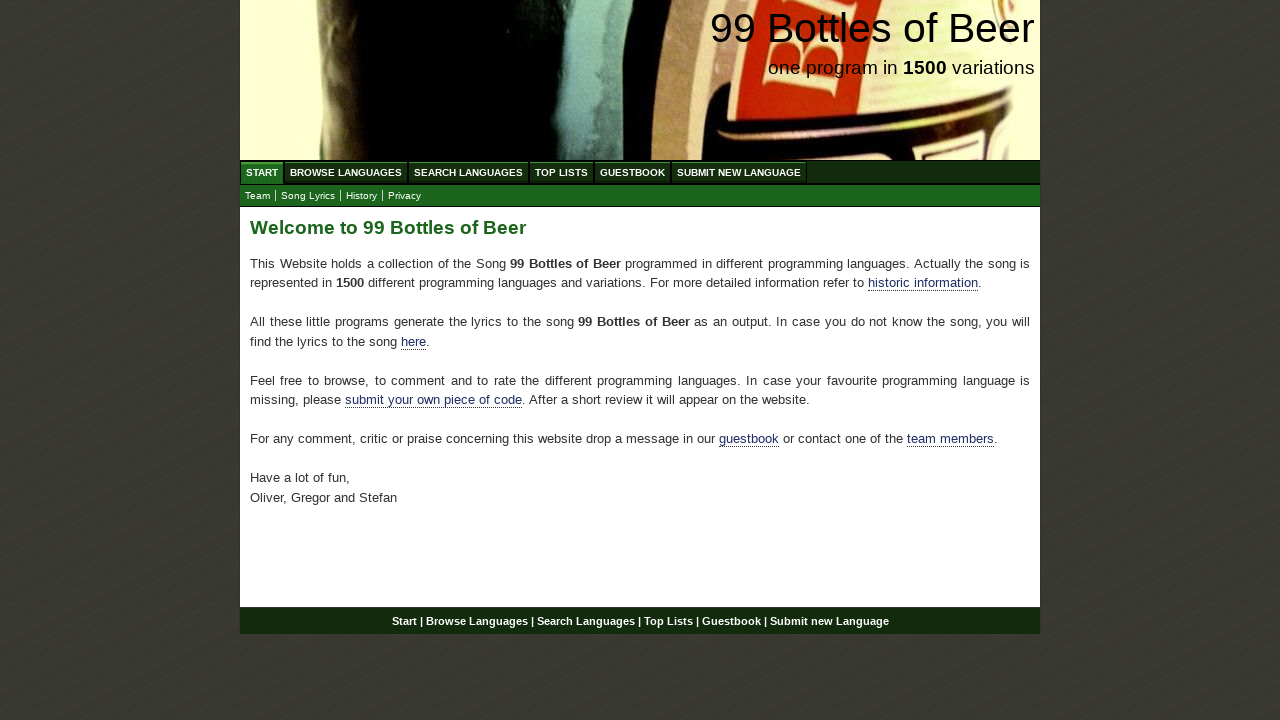

Clicked on BROWSE LANGUAGES menu item at (346, 172) on xpath=//ul[@id='menu']/li/a[@href='/abc.html']
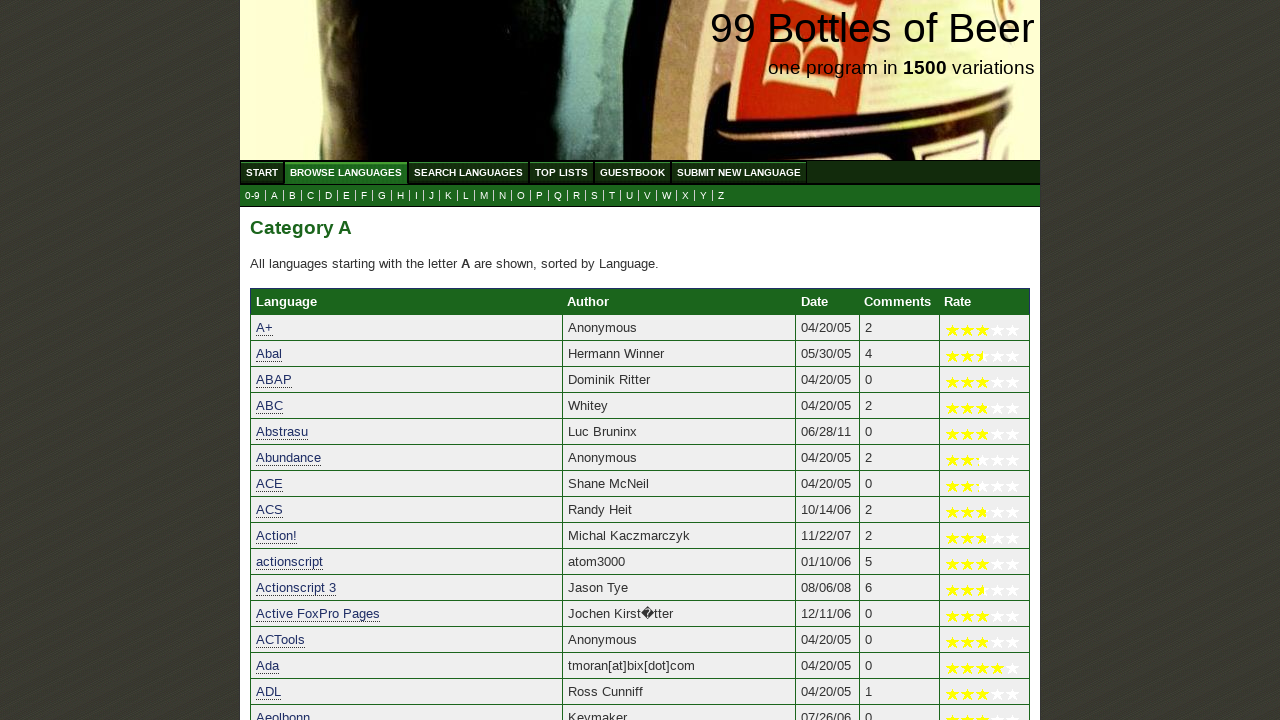

Clicked on submenu M to view languages starting with M at (484, 196) on xpath=//ul[@id='submenu']/li/a[@href='m.html']
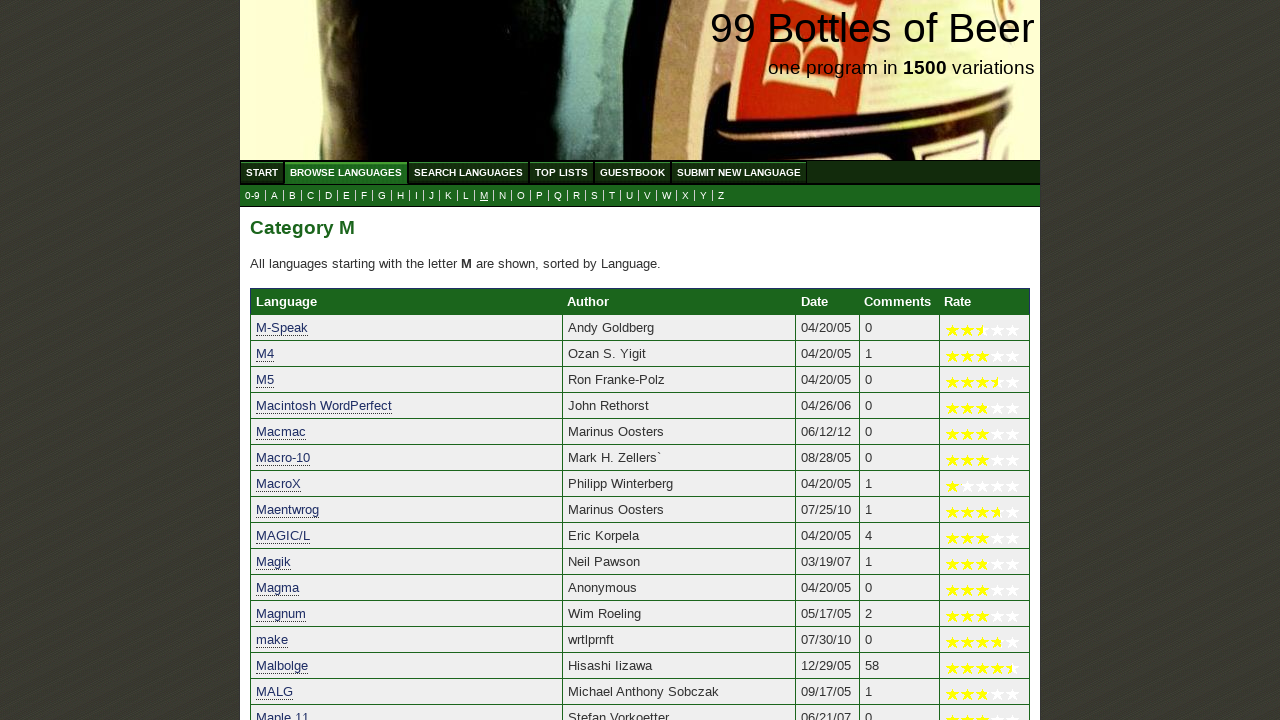

Table loaded and MySQL entry found as last language
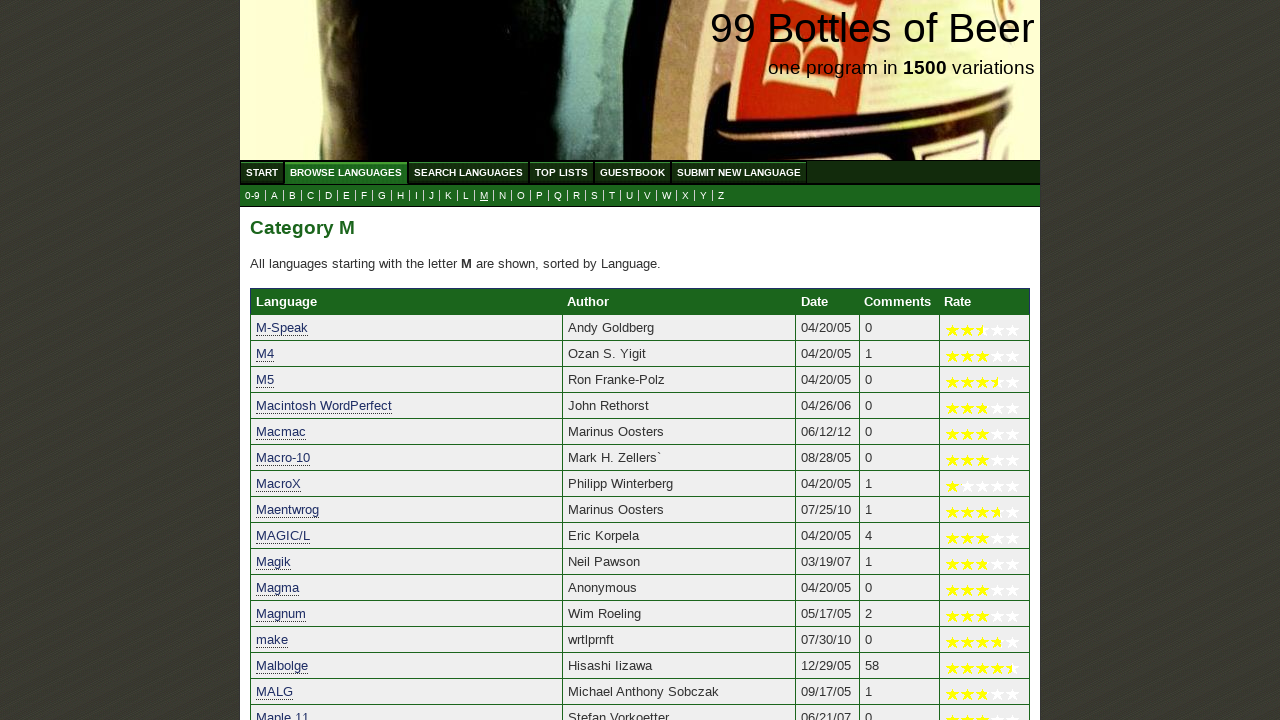

Located the last language element in the table
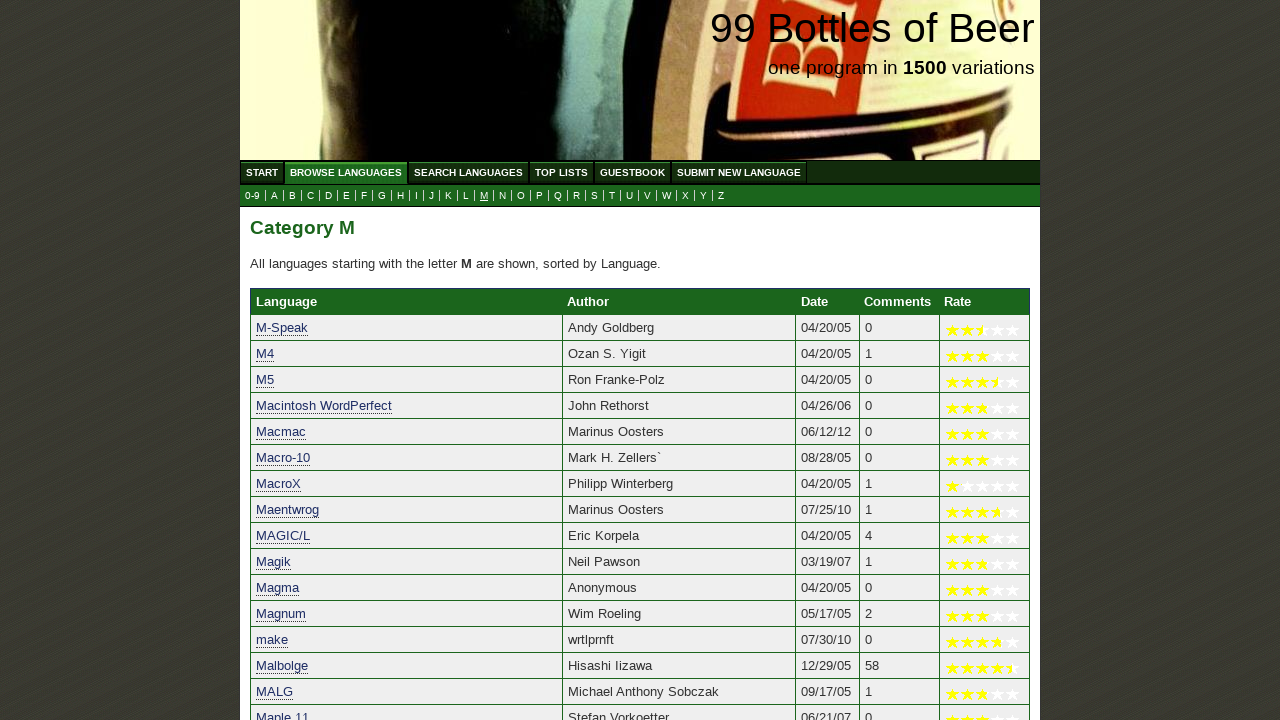

Verified that the last language in the M submenu table is MySQL
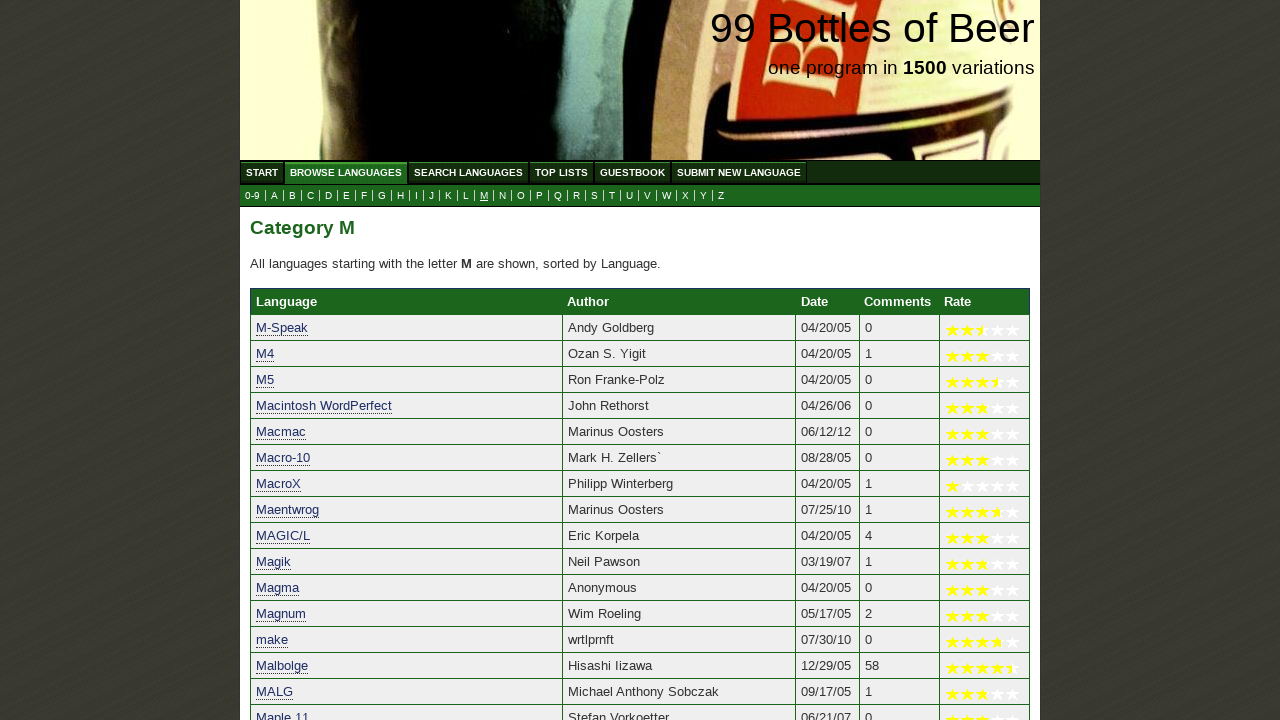

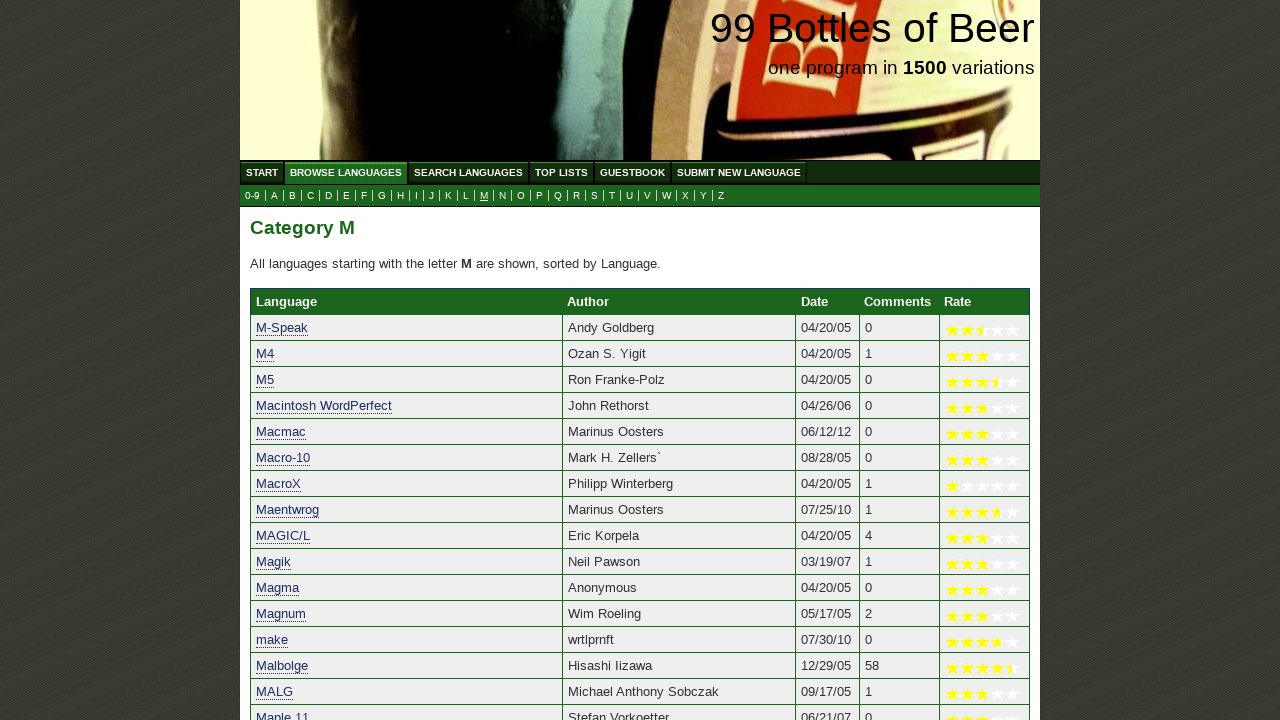